Tests cookie deletion functionality by navigating to a cookies demo page, deleting a cookie named "username", and clicking the refresh cookies button to verify the change.

Starting URL: https://bonigarcia.dev/selenium-webdriver-java/cookies.html

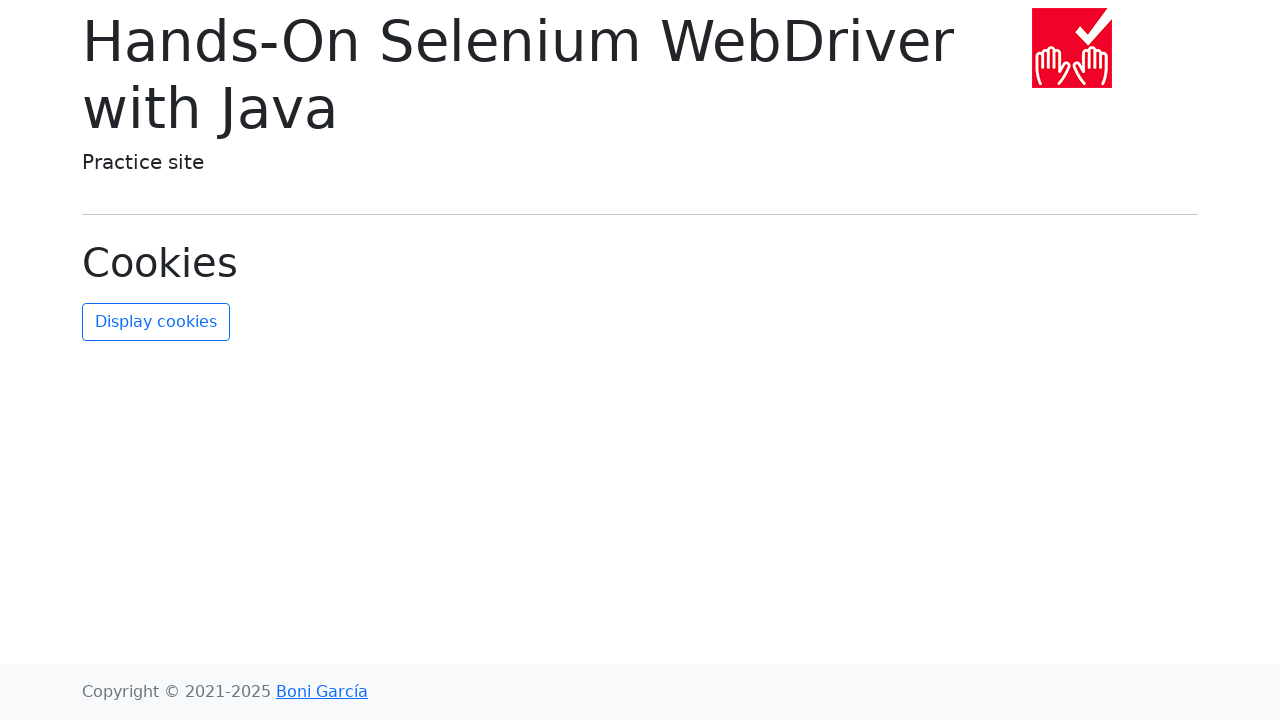

Navigated to cookies demo page
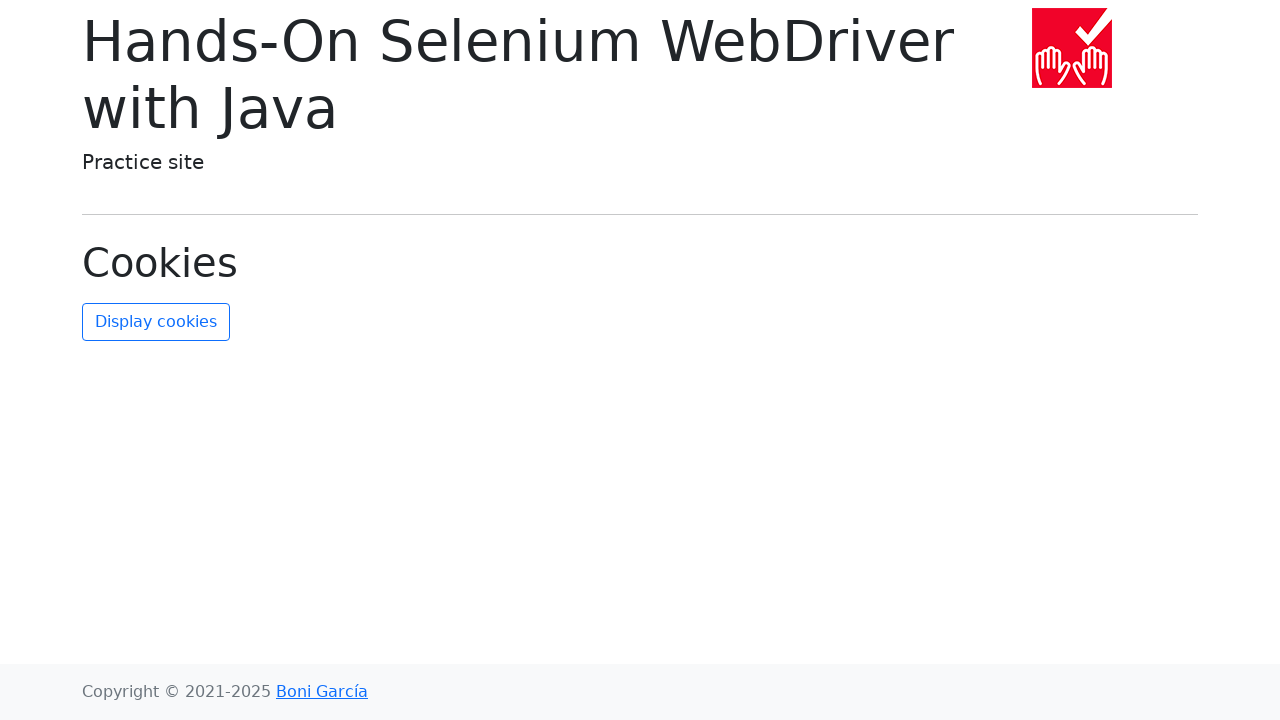

Retrieved all cookies before deletion
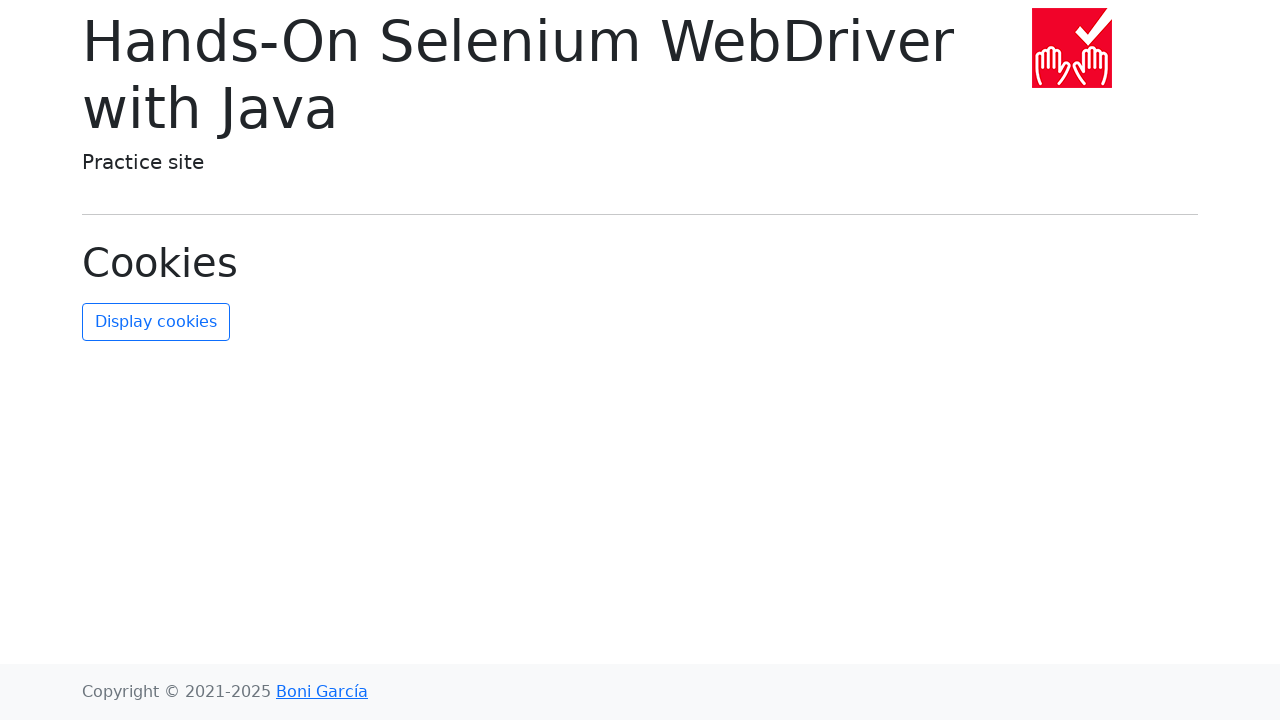

Cleared all cookies
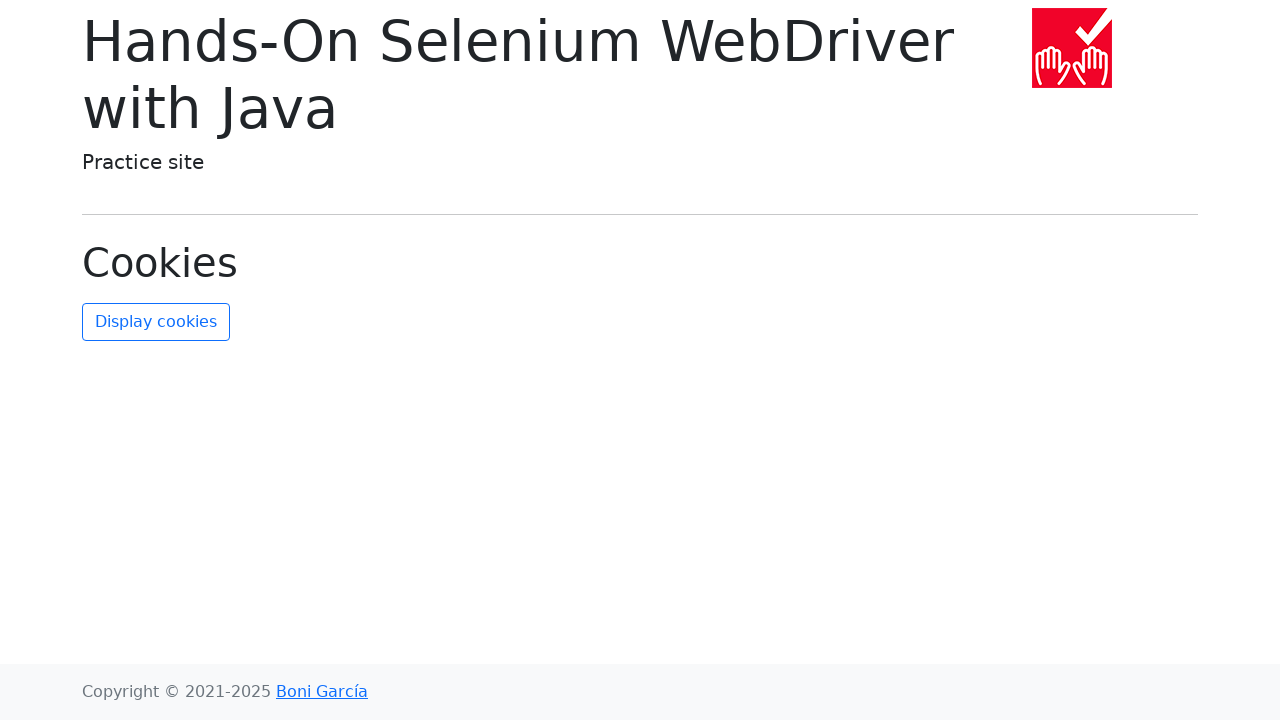

Filtered cookies to remove 'username' cookie
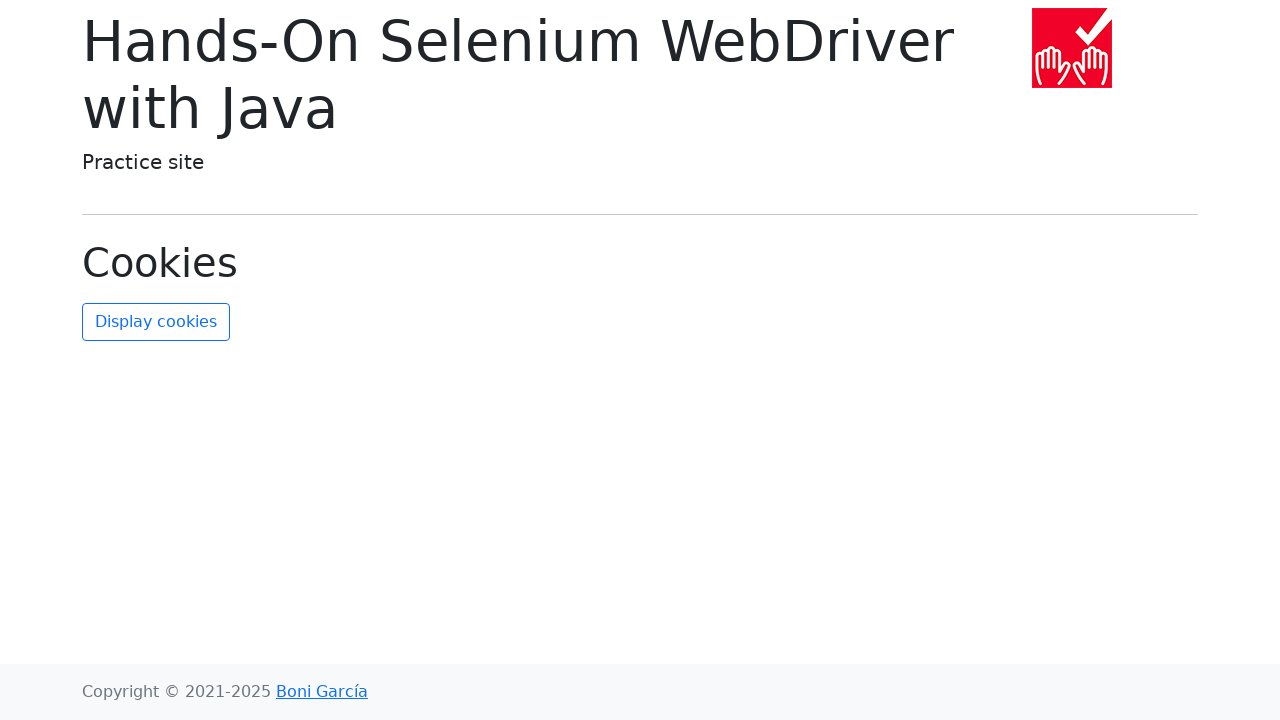

Re-added remaining cookies (excluding 'username')
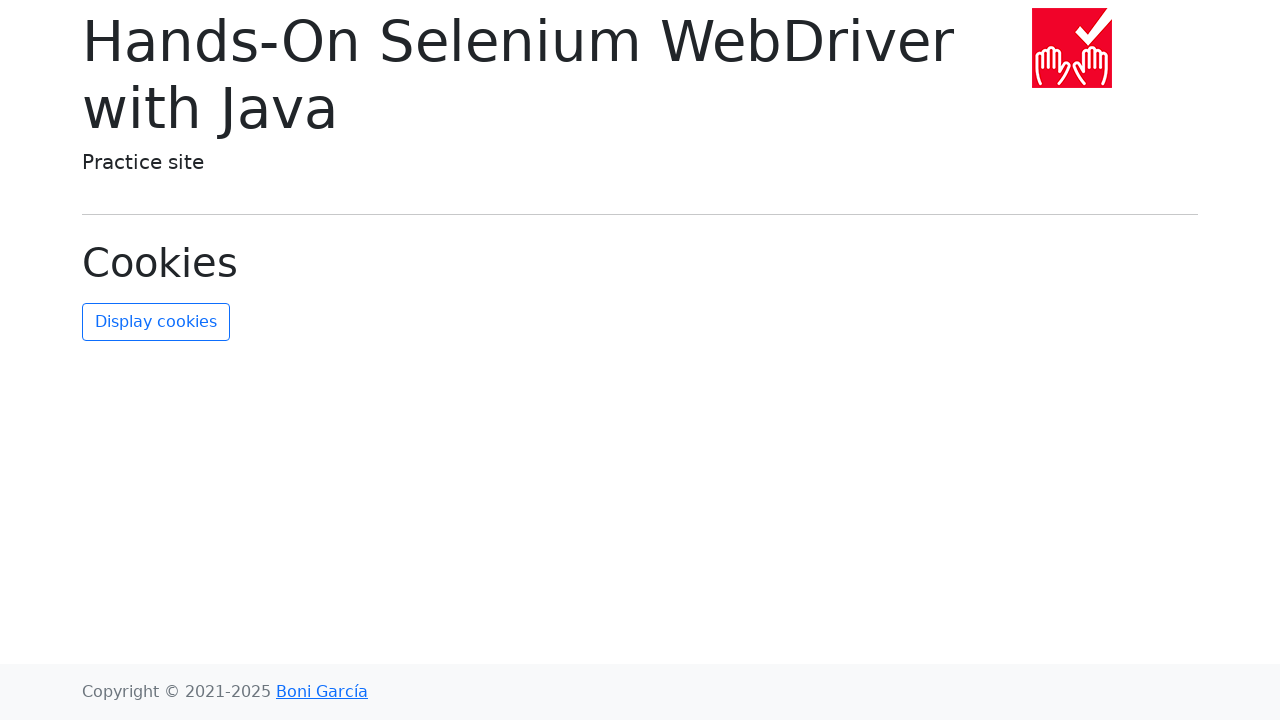

Clicked refresh cookies button at (156, 322) on #refresh-cookies
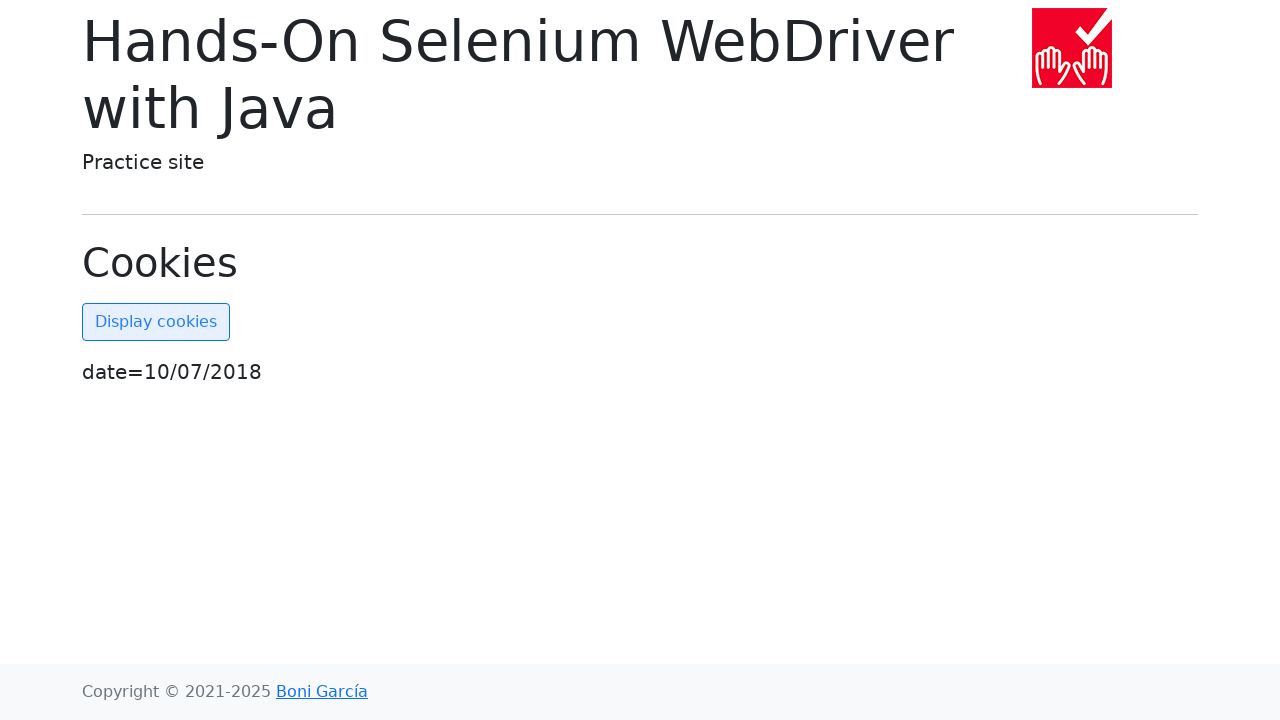

Waited for page to complete network activity
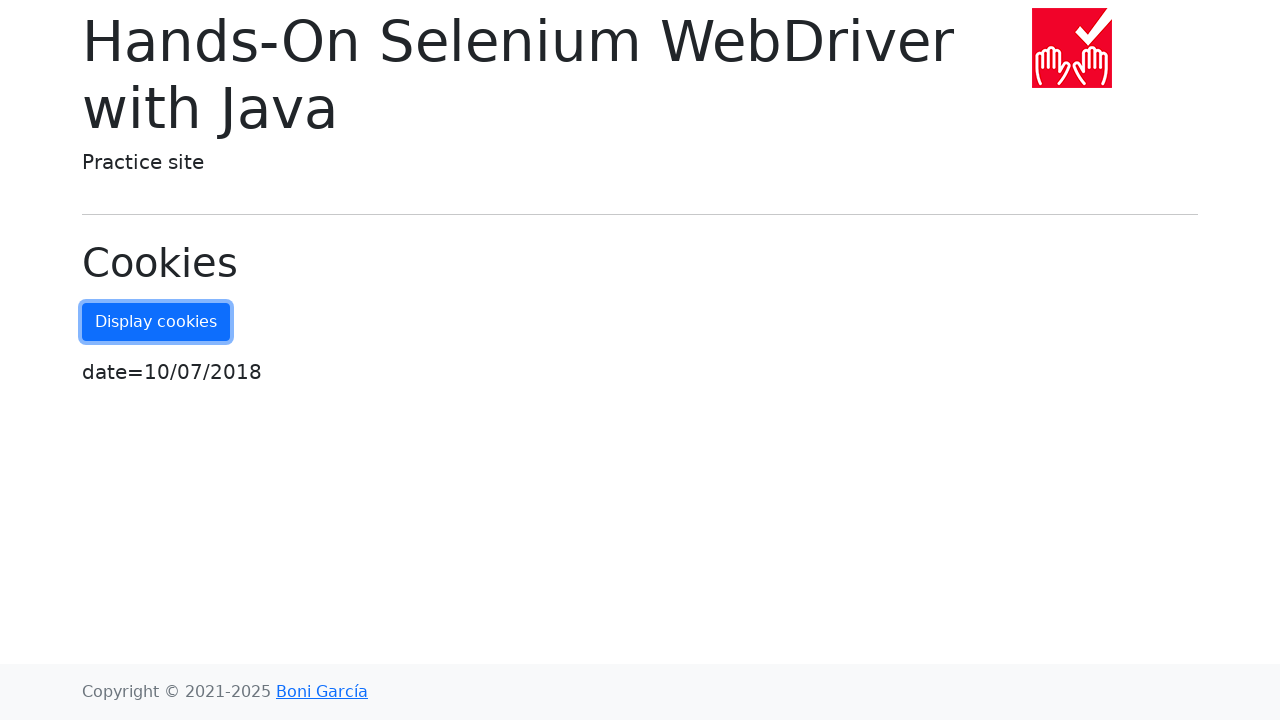

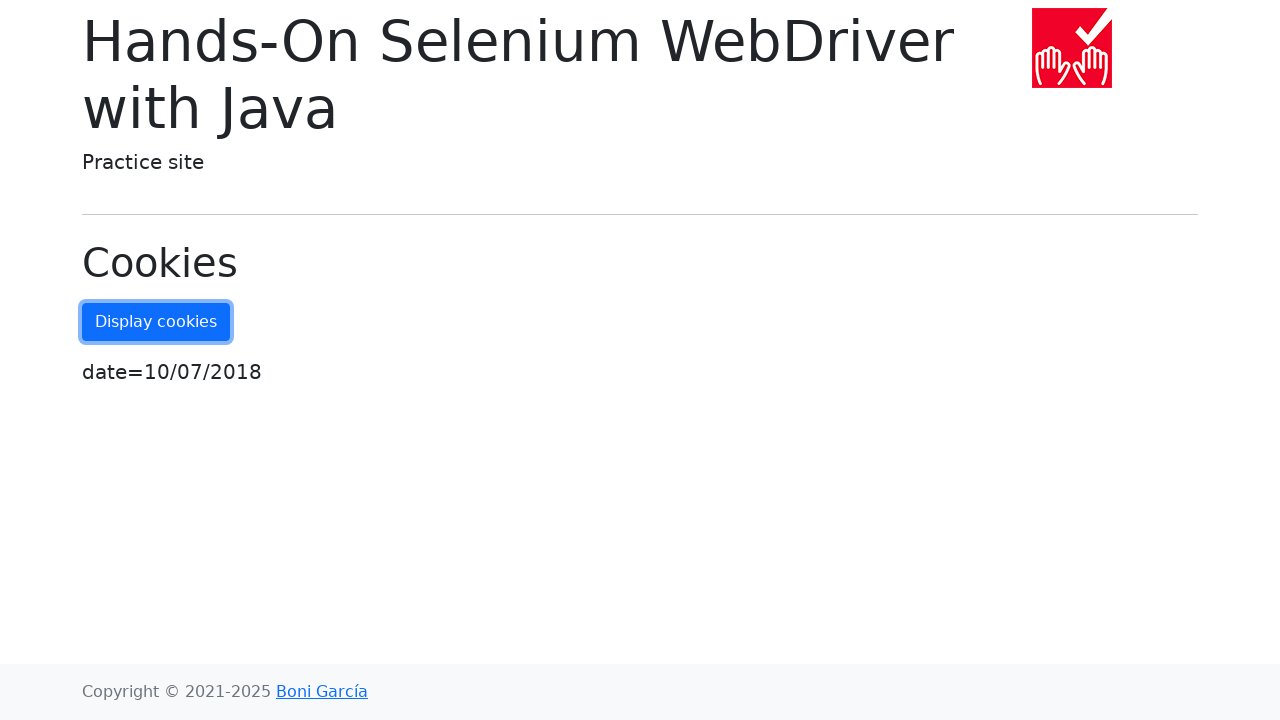